Tests search auto-suggestions by typing "shirt" in the search box and verifying suggestions appear

Starting URL: https://www.tatacliq.com

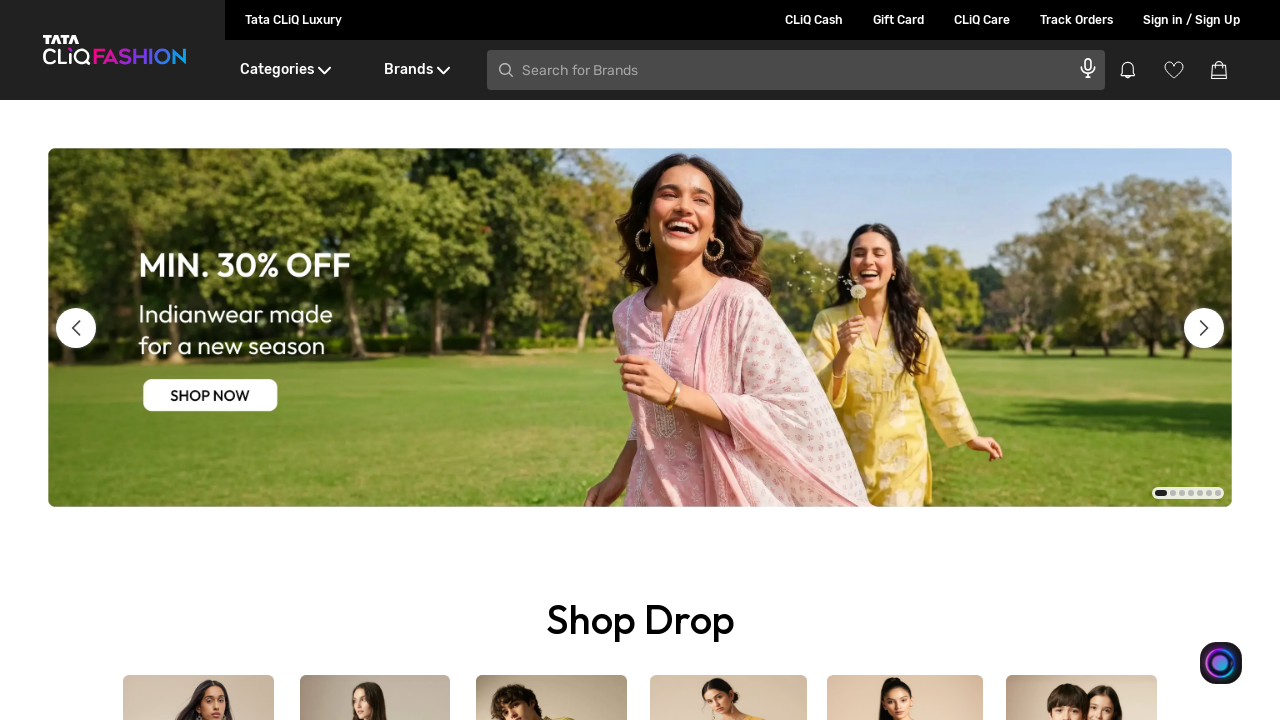

Search input field is visible
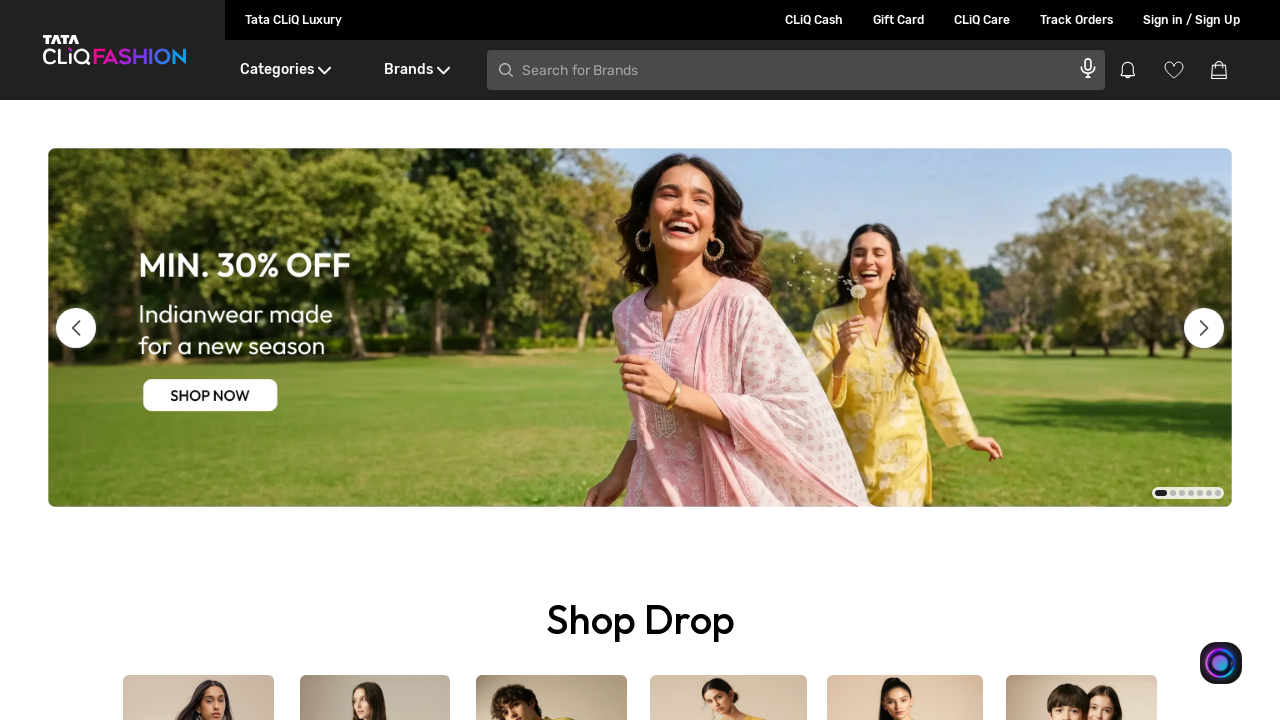

Clicked on search input field to focus at (796, 70) on input[type='search']
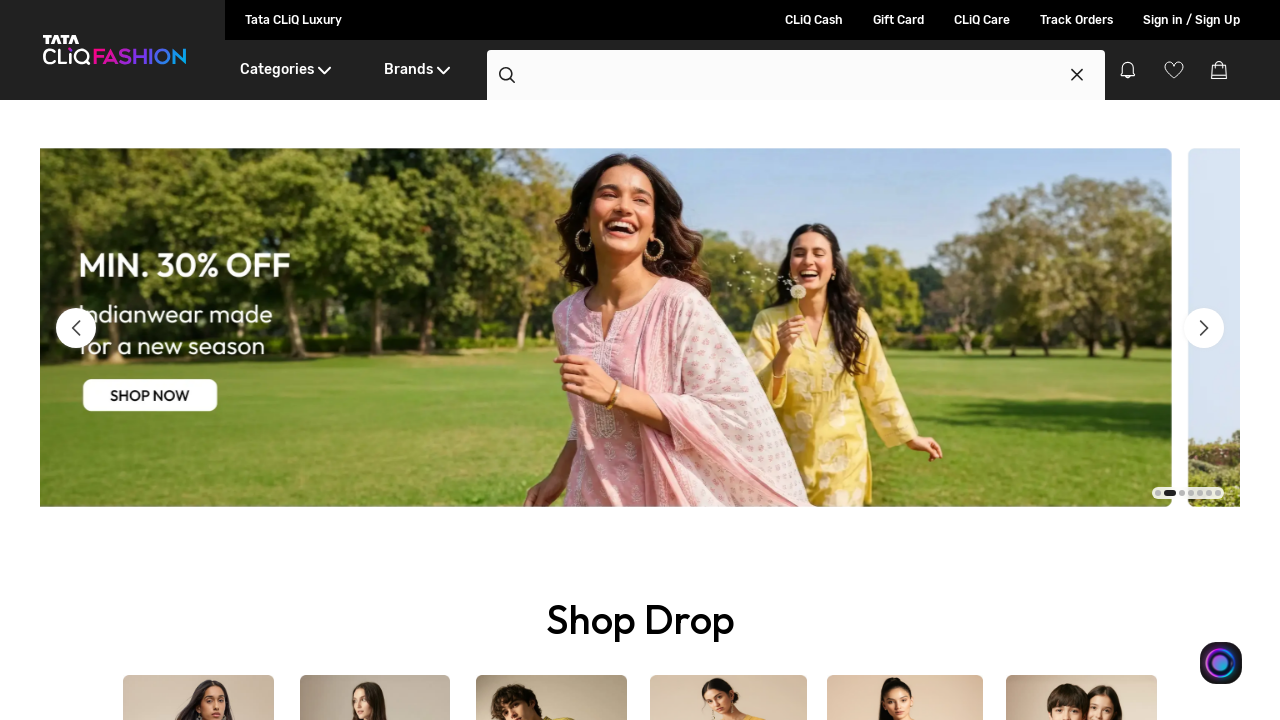

Typed 'shirt' in search field on input[type='search']
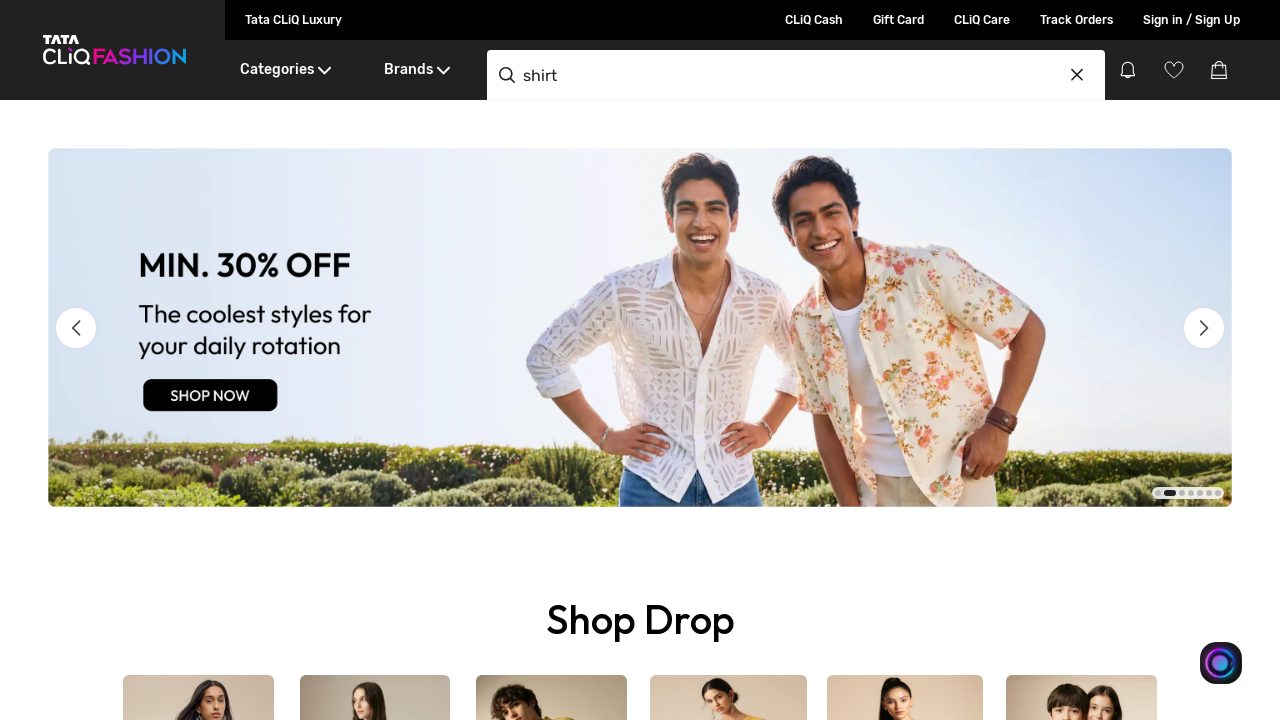

Waited 2 seconds for auto-suggestions to load
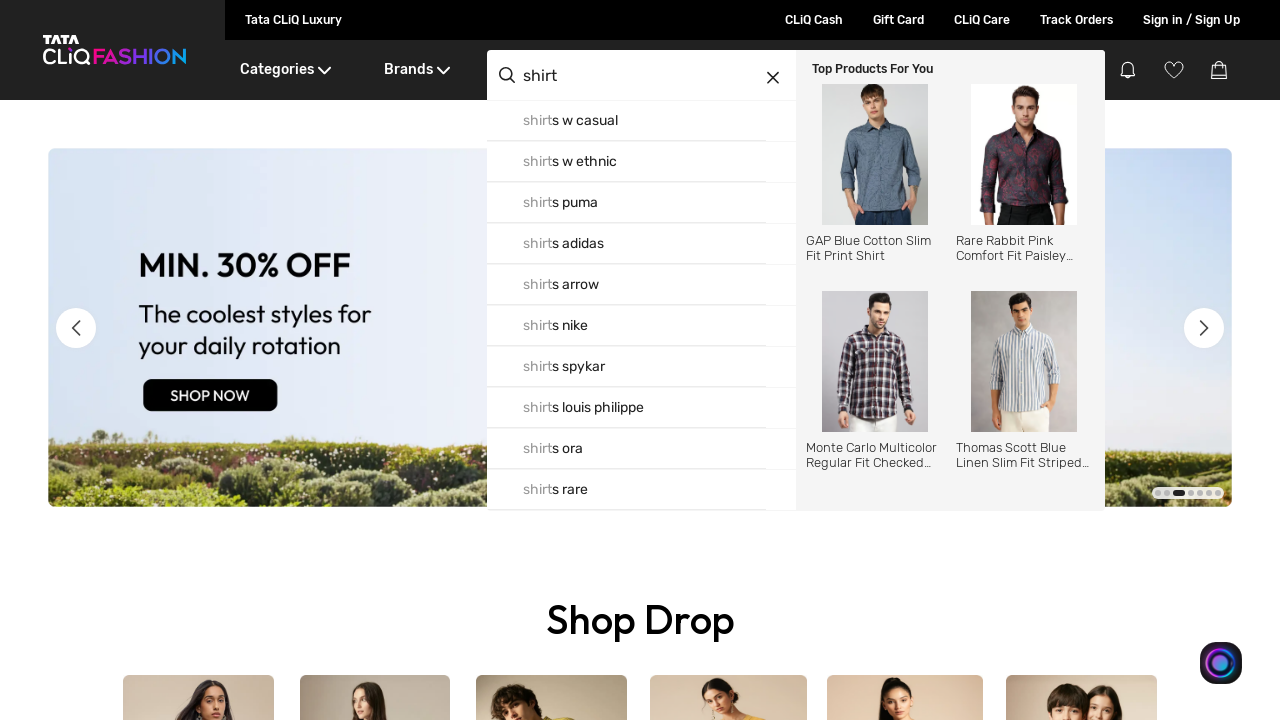

Auto-suggestions appeared on the page
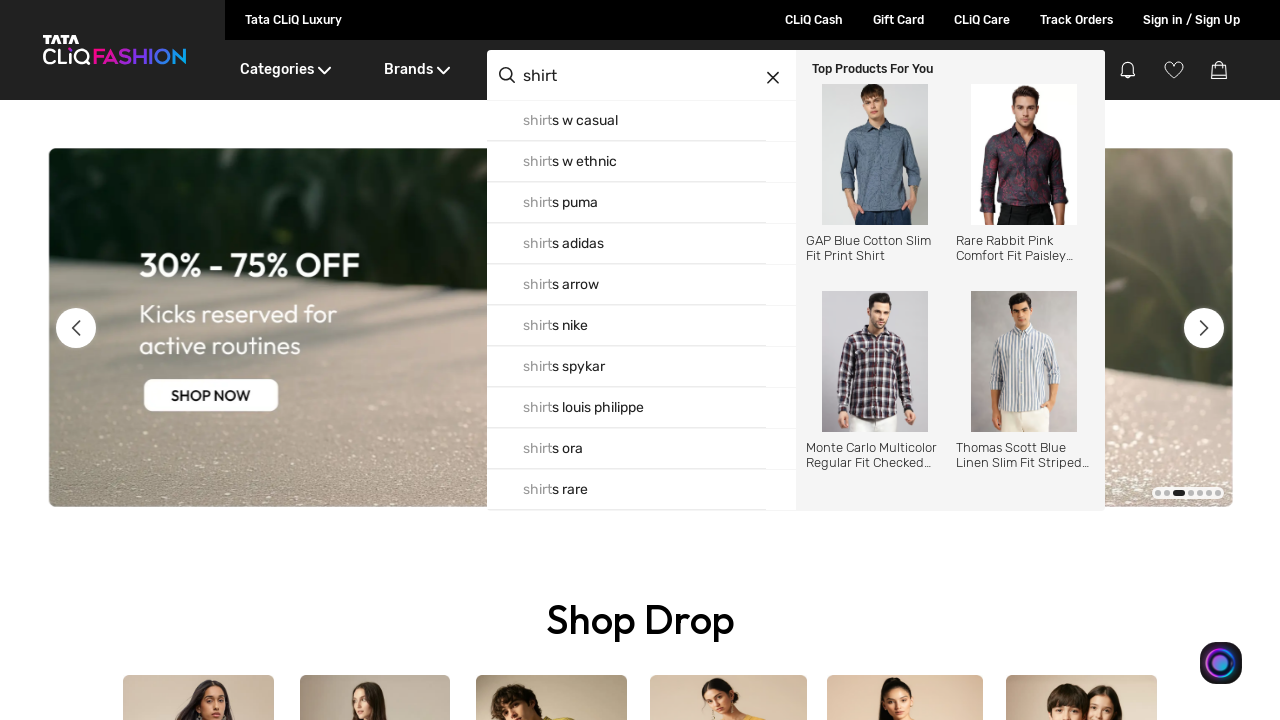

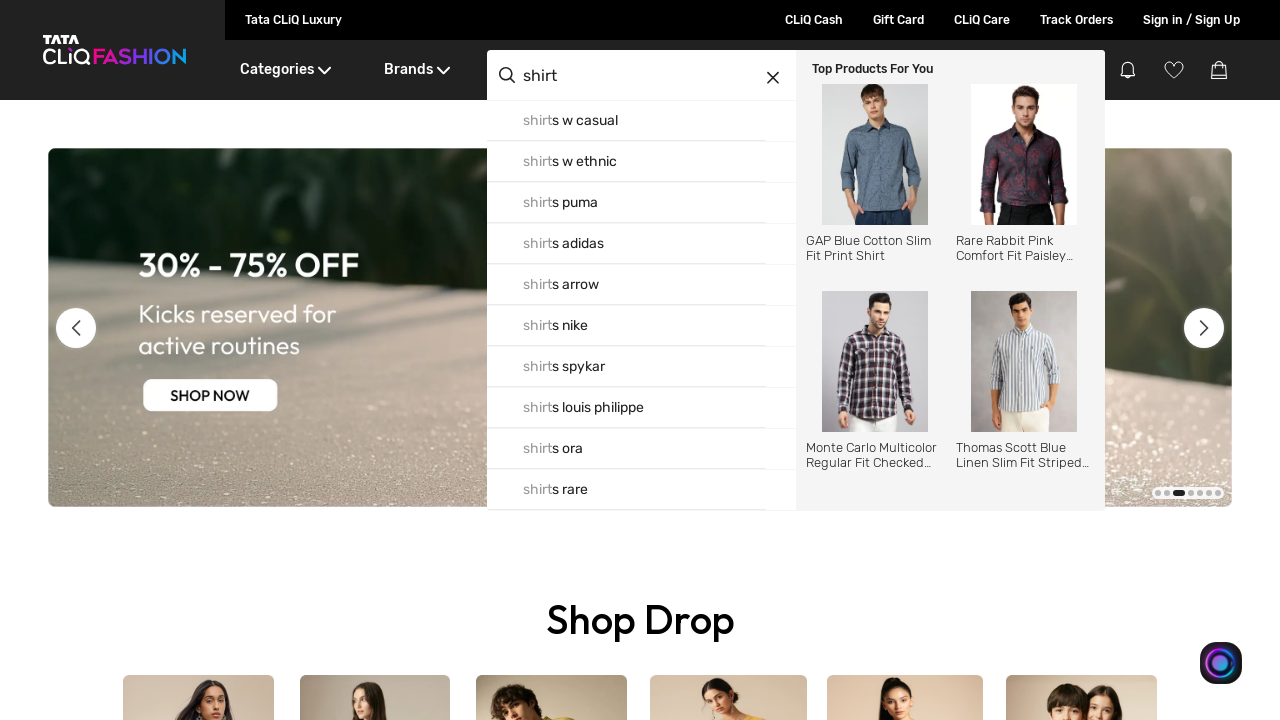